Opens an ARM CPU simulator website and prepares it for automated register and memory manipulation tasks

Starting URL: https://cpulator.01xz.net/?sys=arm

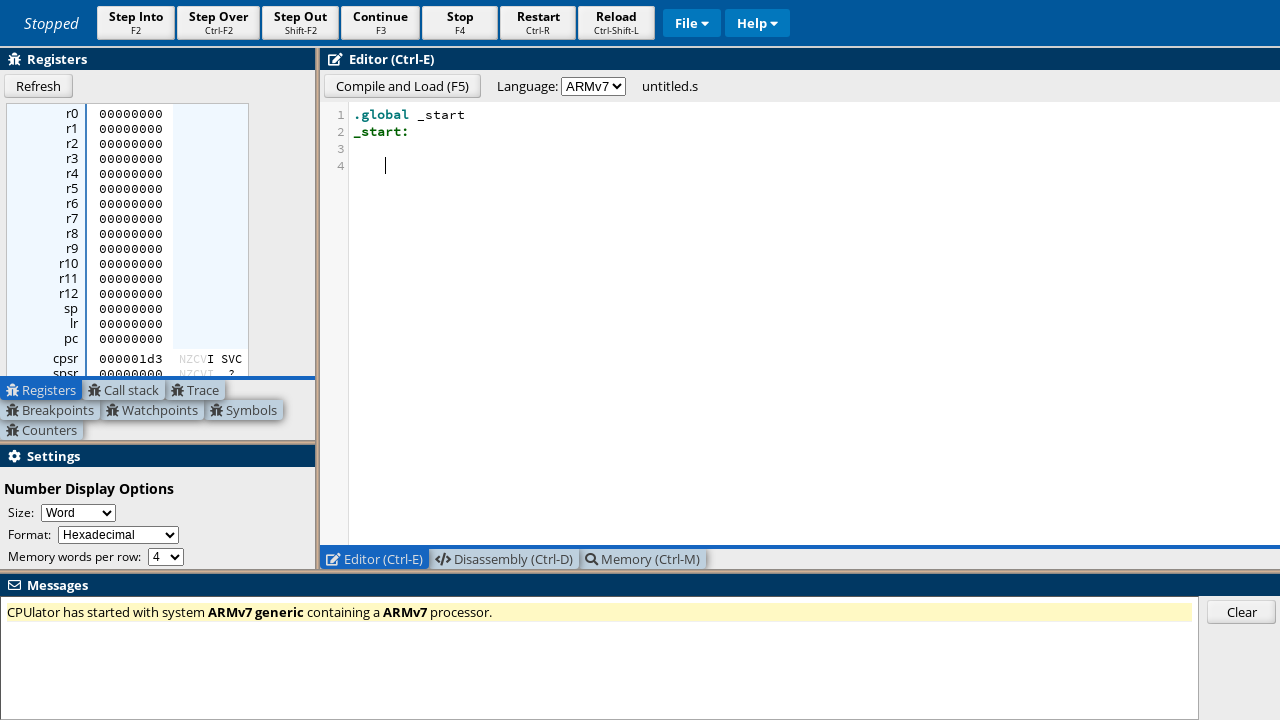

ARM CPU simulator website loaded with network idle
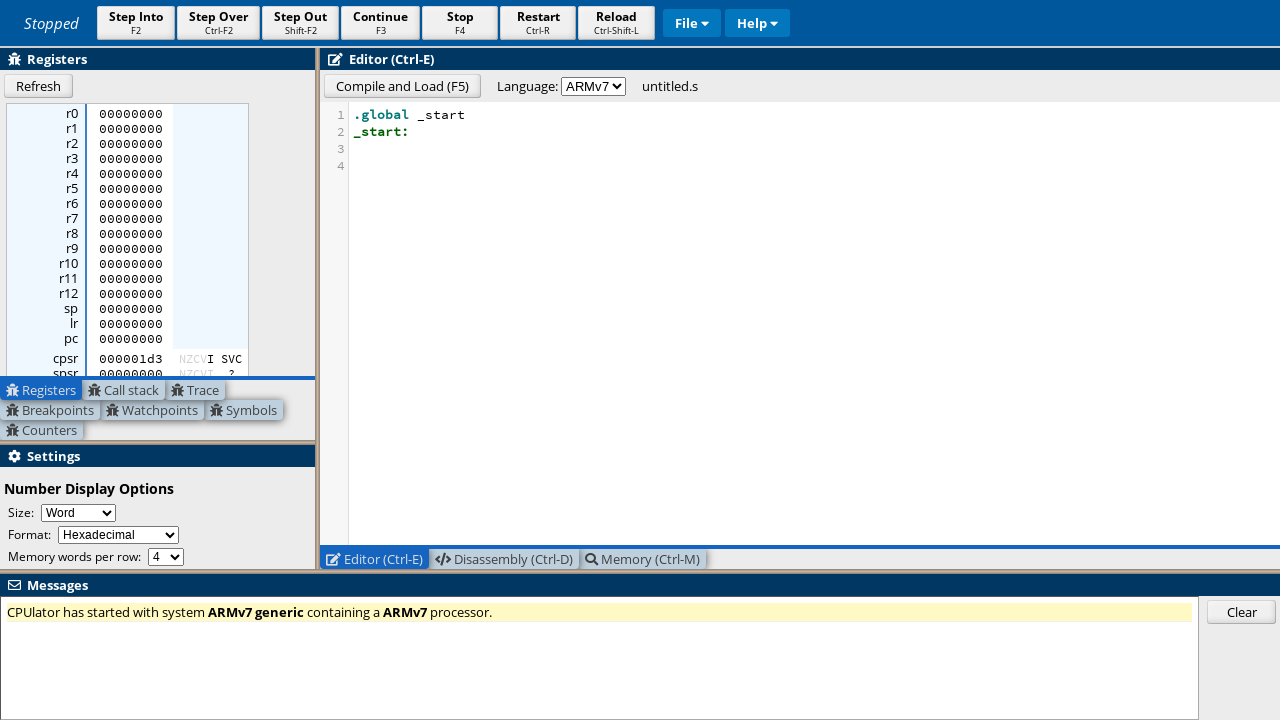

Main interface body element is ready for manipulation
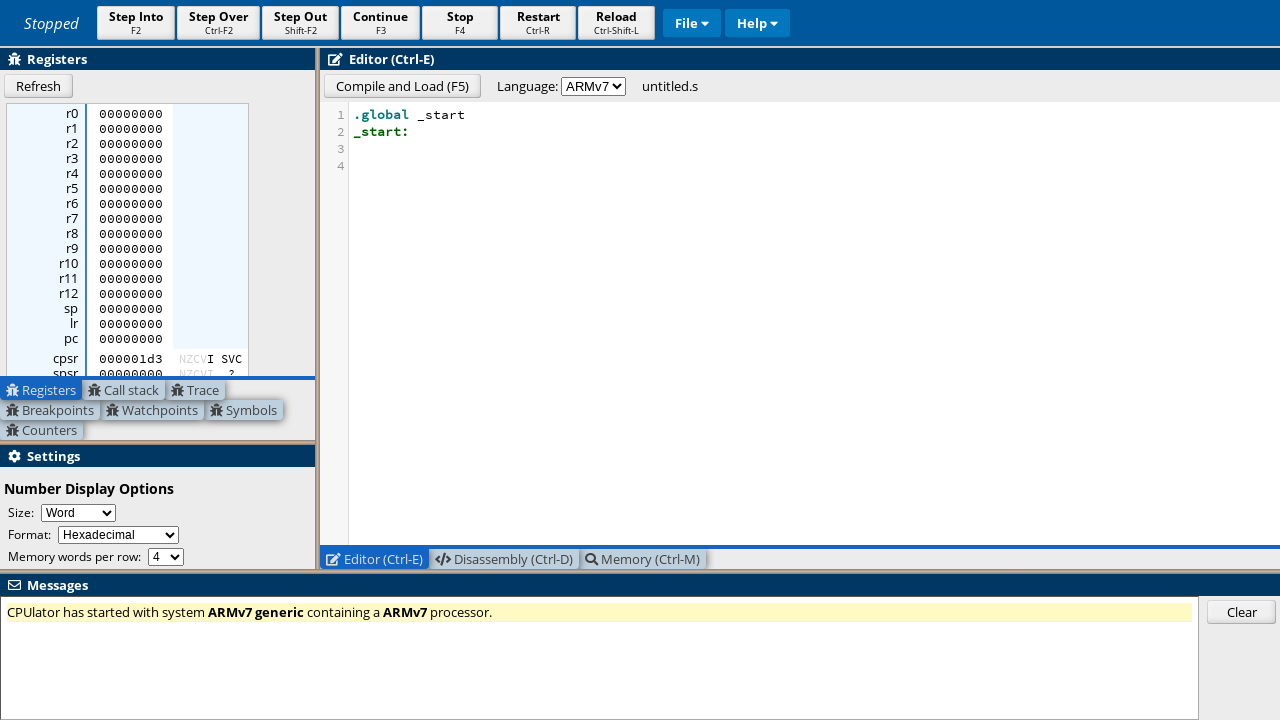

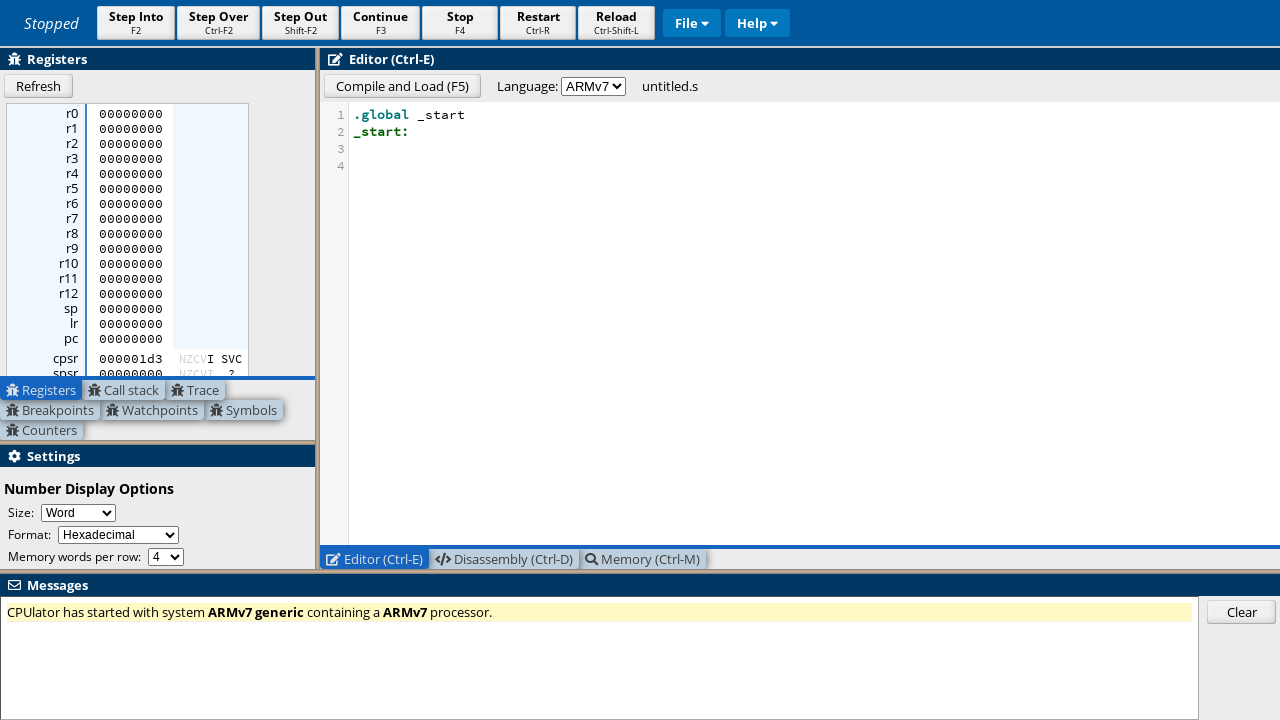